Tests handling of JavaScript prompt dialog by clicking a button that triggers a prompt and entering text

Starting URL: https://www.lambdatest.com/selenium-playground/javascript-alert-box-demo

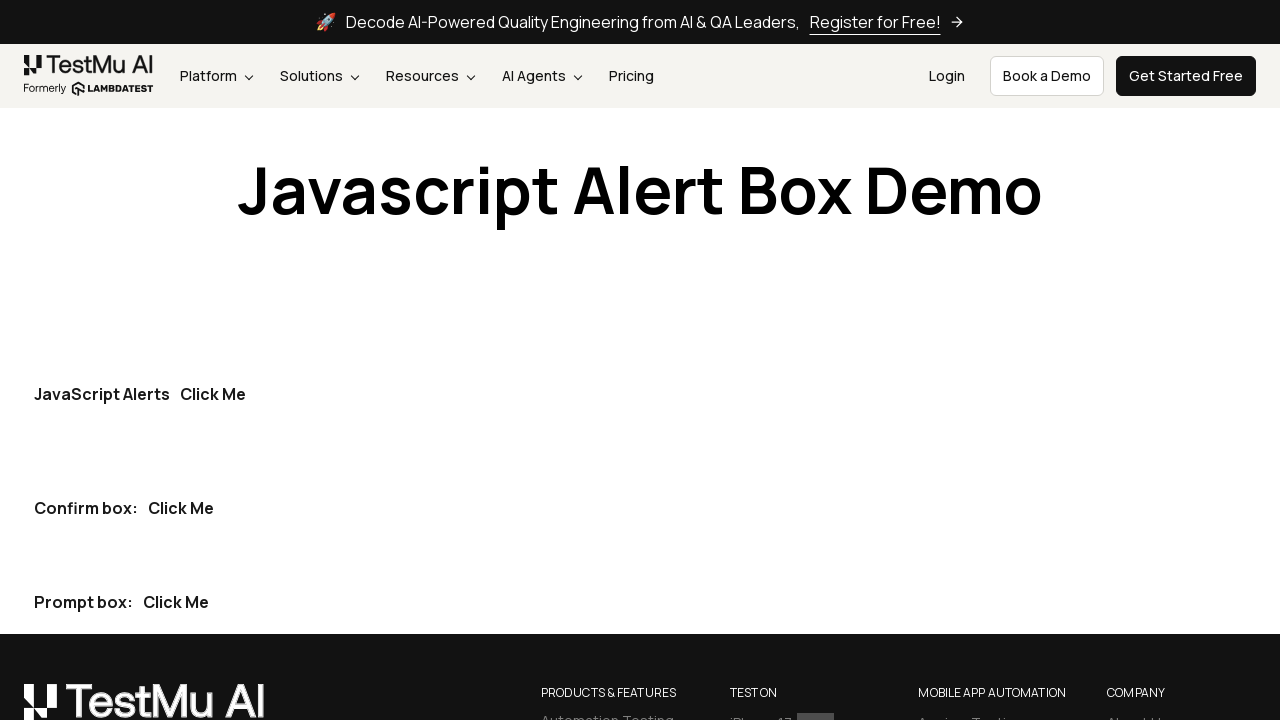

Set up dialog handler for prompt box
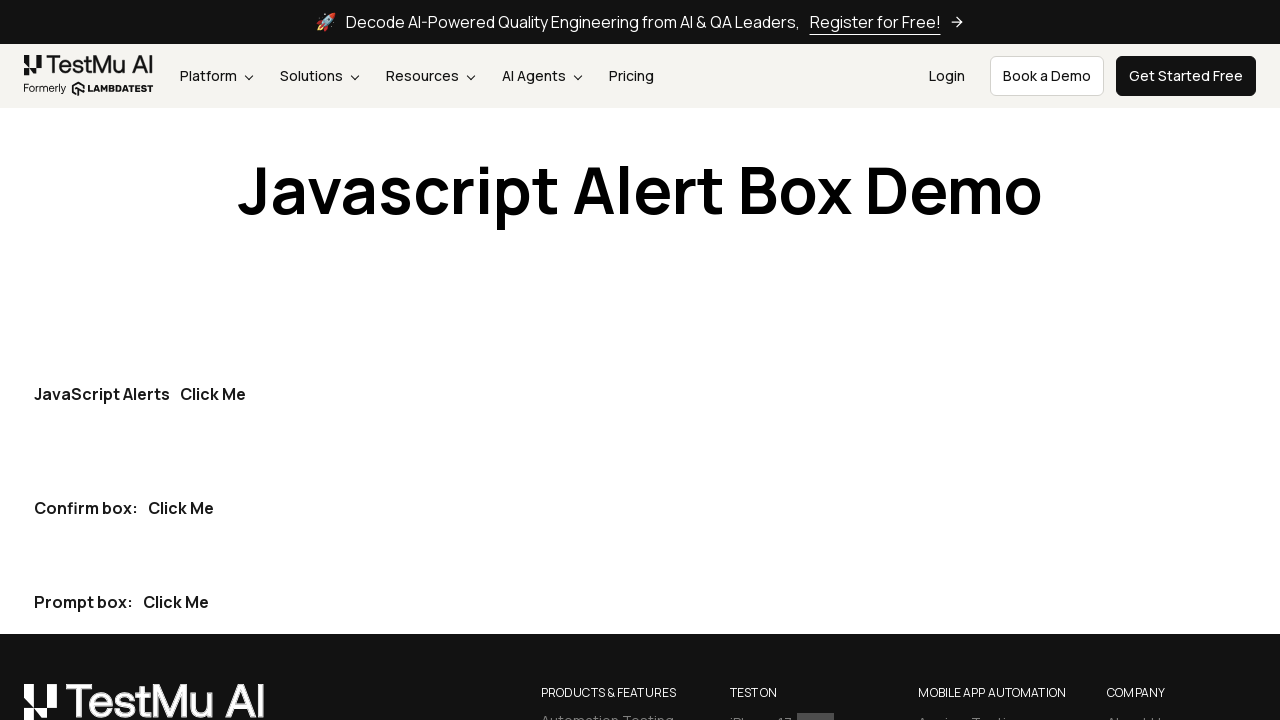

Clicked button to trigger JavaScript prompt dialog at (176, 602) on div:nth-child(3) p:nth-child(1) button:nth-child(1)
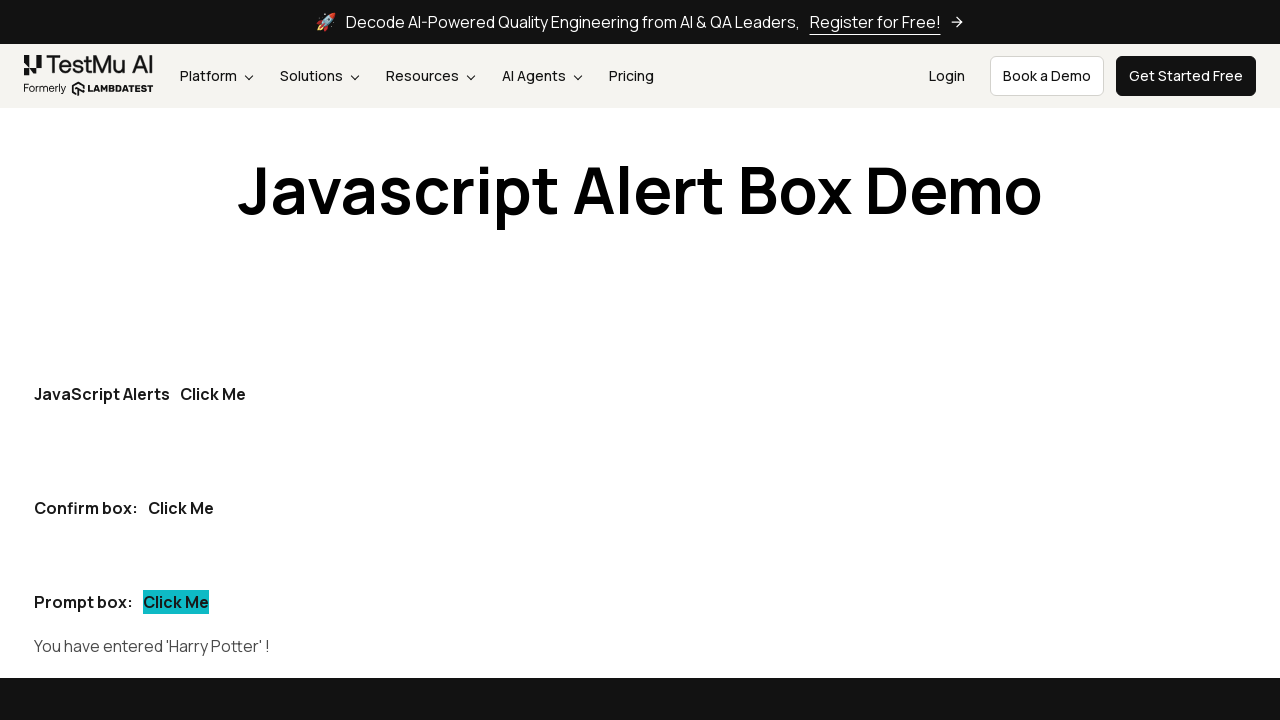

Entered 'Harry Potter' in prompt dialog and accepted
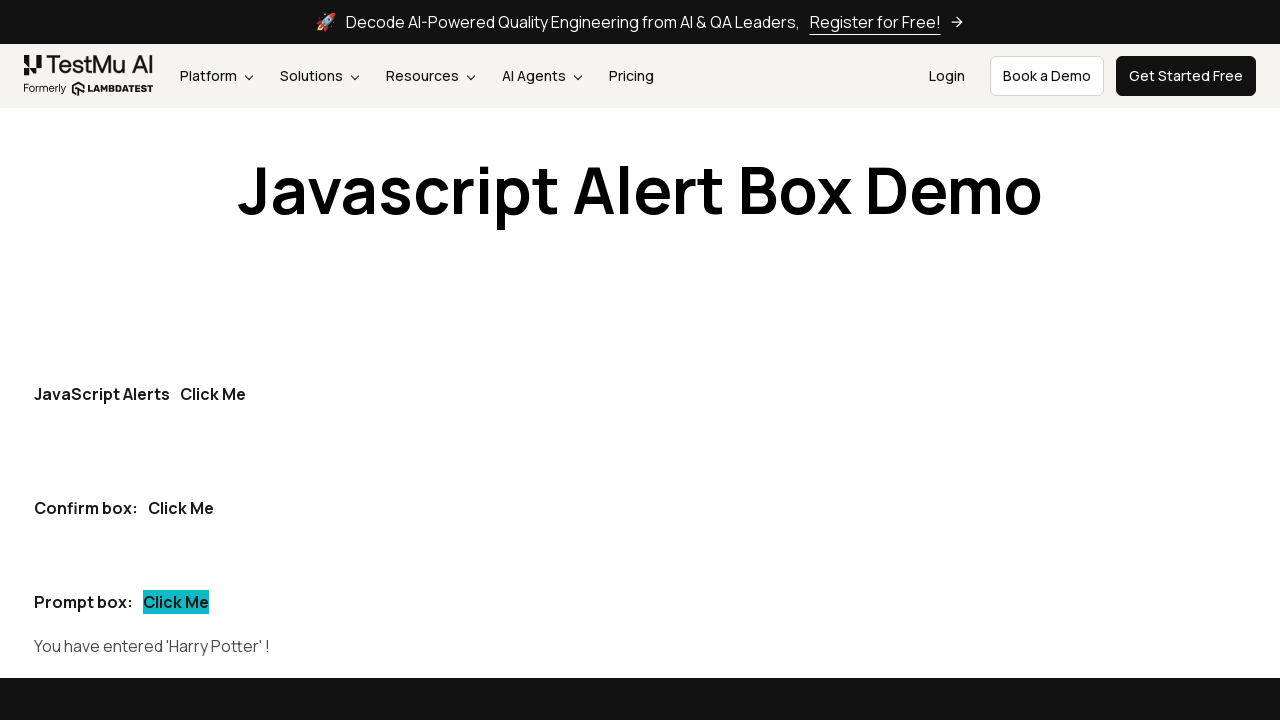

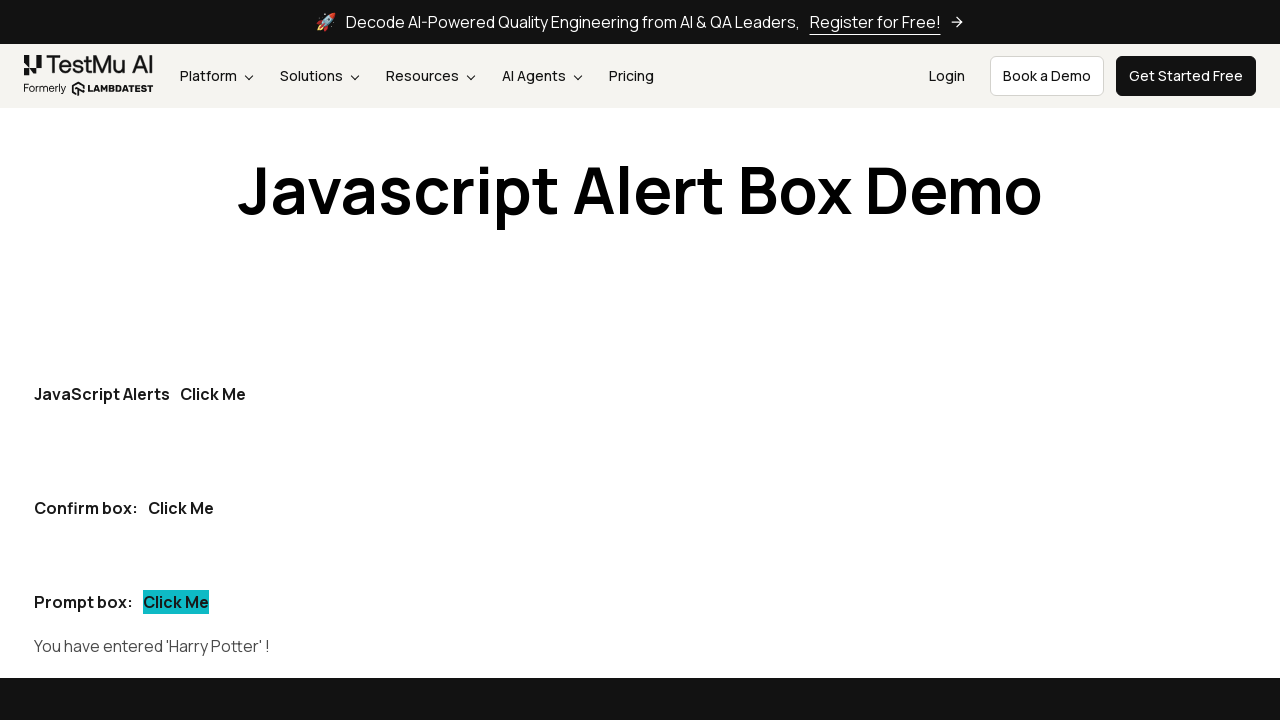